Tests checkbox functionality by verifying initial states and toggling each checkbox

Starting URL: http://the-internet.herokuapp.com/checkboxes

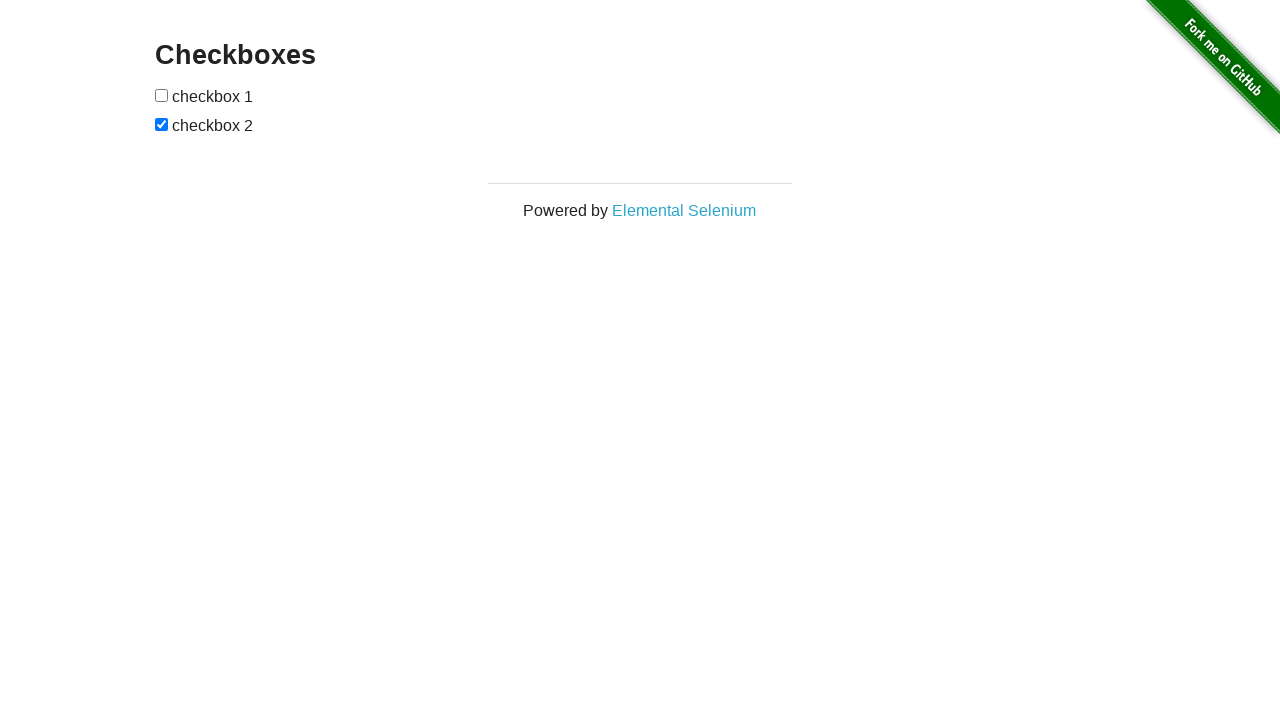

Waited for checkboxes to be visible
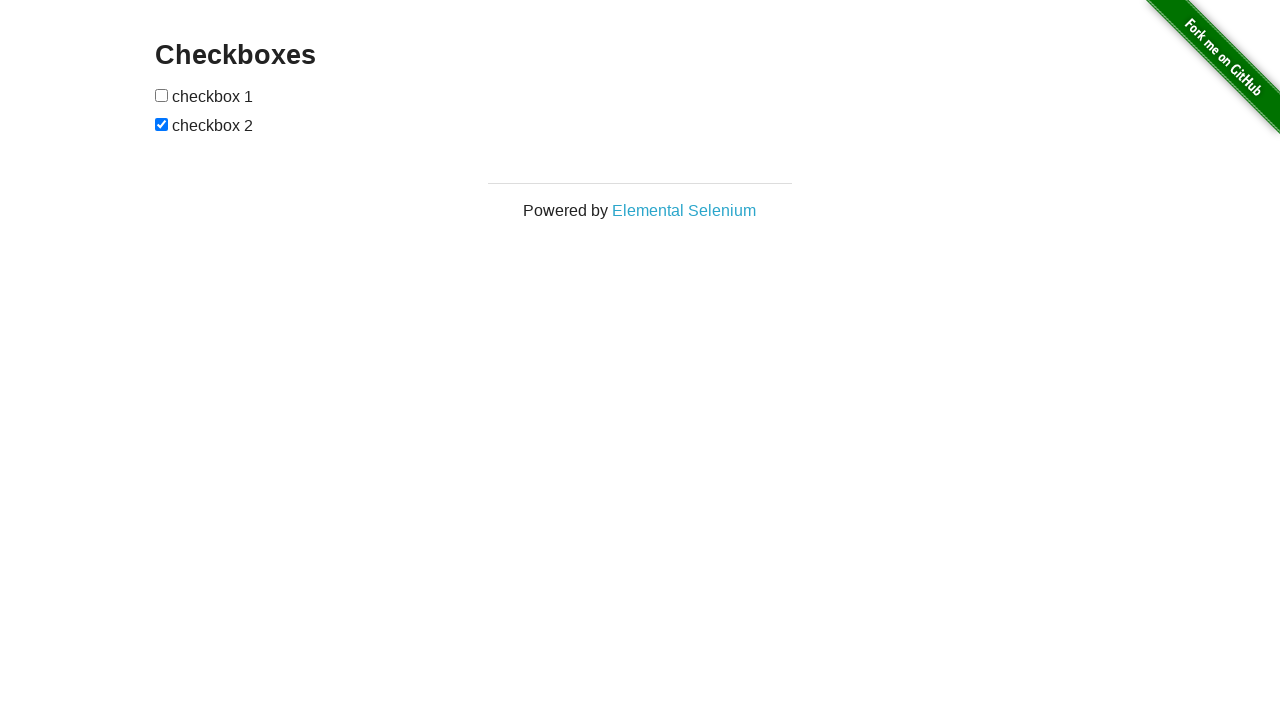

Clicked first checkbox to toggle it at (162, 95) on #checkboxes > input[type=checkbox]:nth-of-type(1)
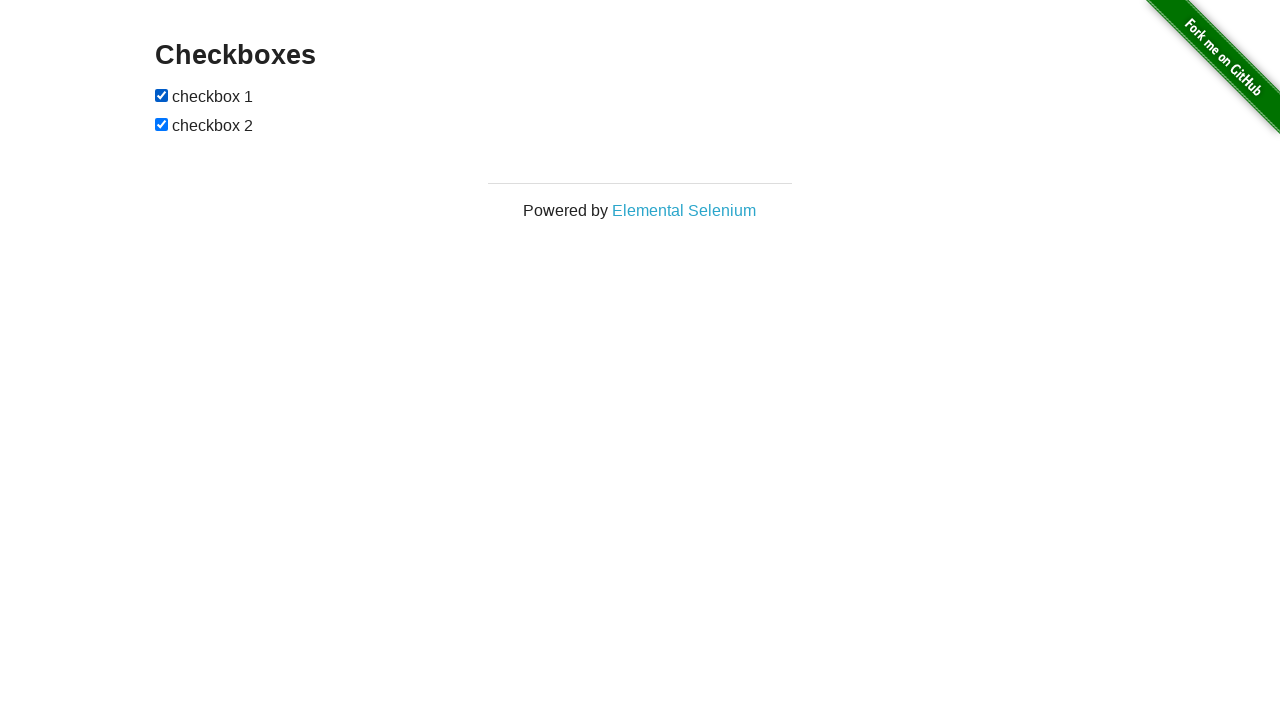

Clicked second checkbox to toggle it at (162, 124) on #checkboxes > input[type=checkbox]:nth-of-type(2)
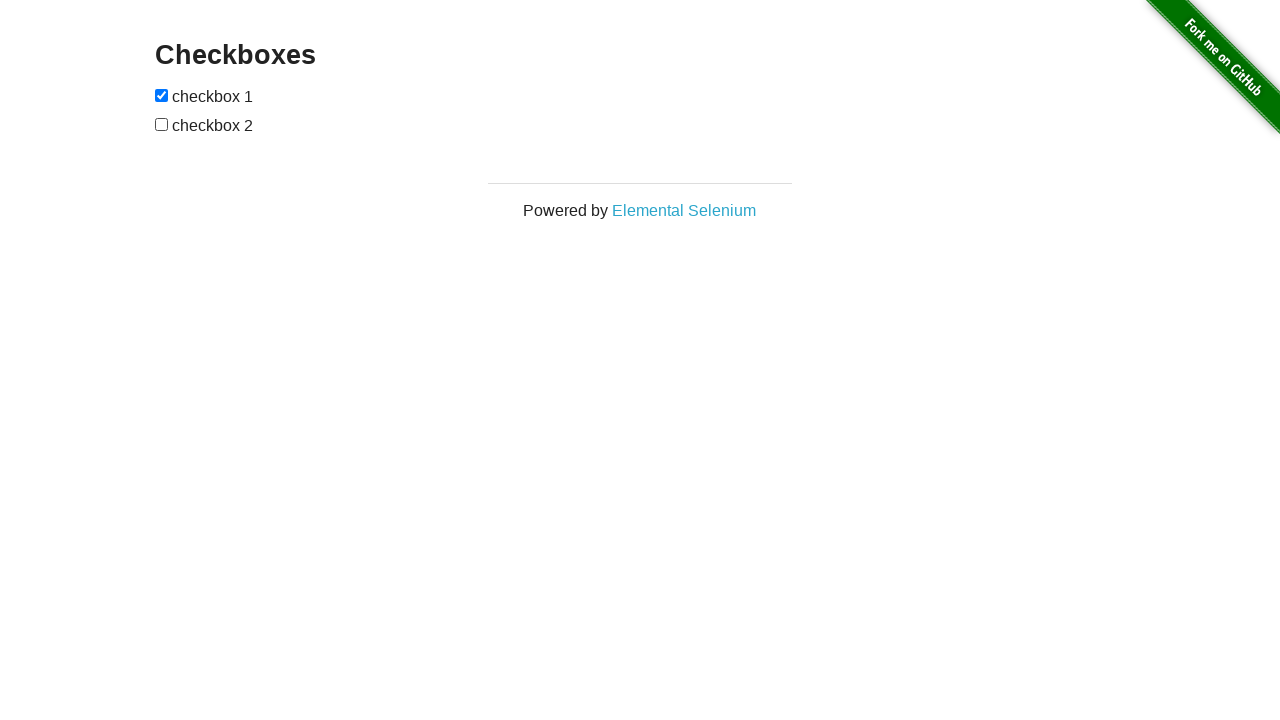

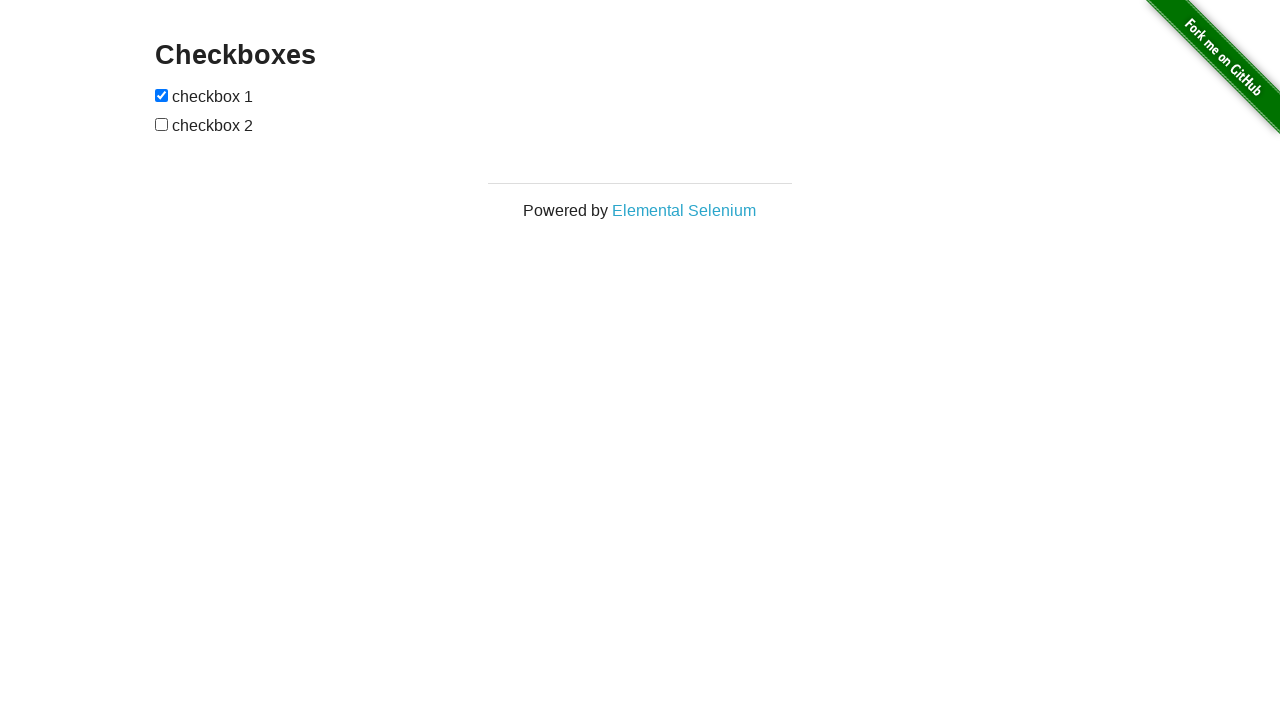